Tests radio button interaction on a practice page by finding all radio buttons with name 'cars' and clicking through each one sequentially

Starting URL: https://www.letskodeit.com/practice

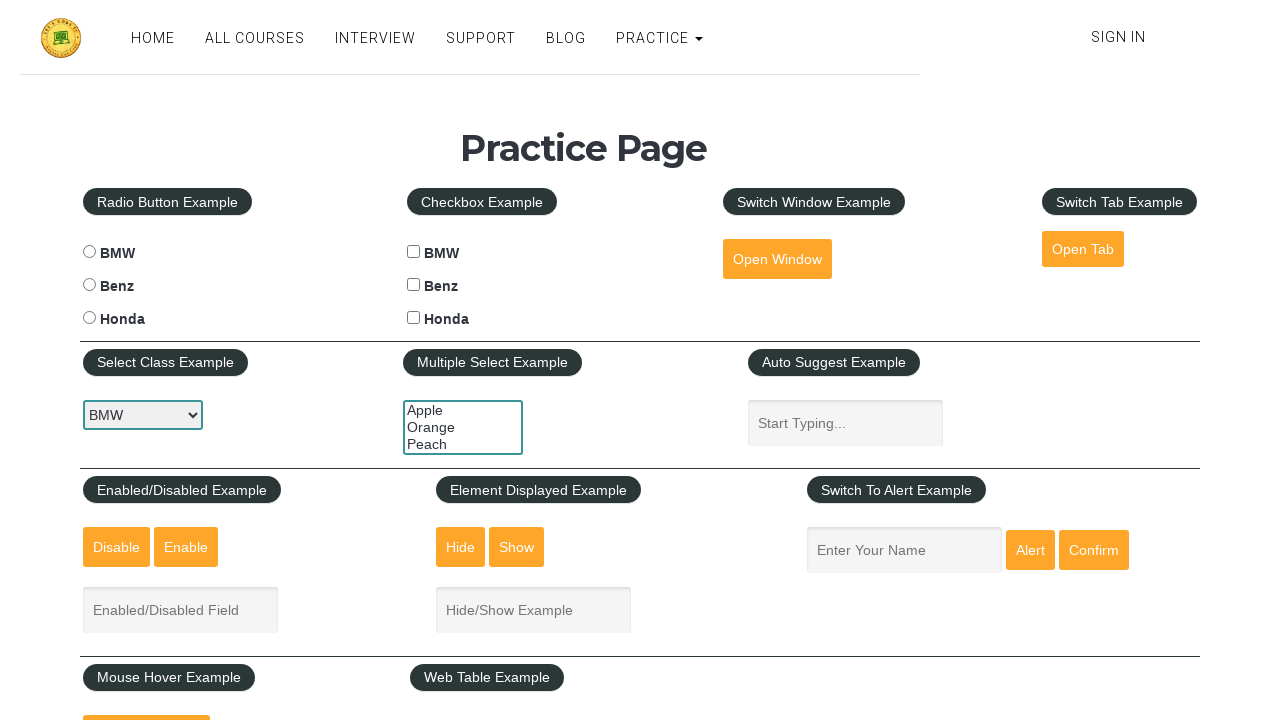

Waited for radio buttons with name 'cars' to be present
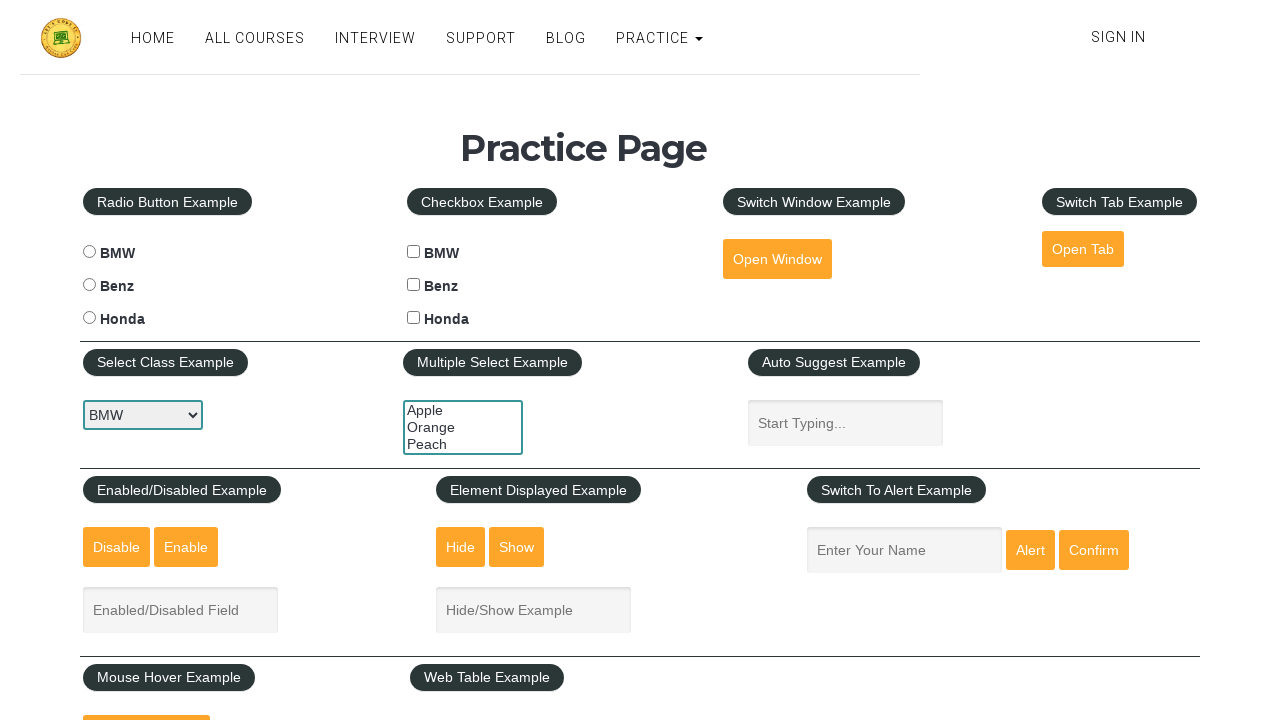

Located all radio buttons with name 'cars'
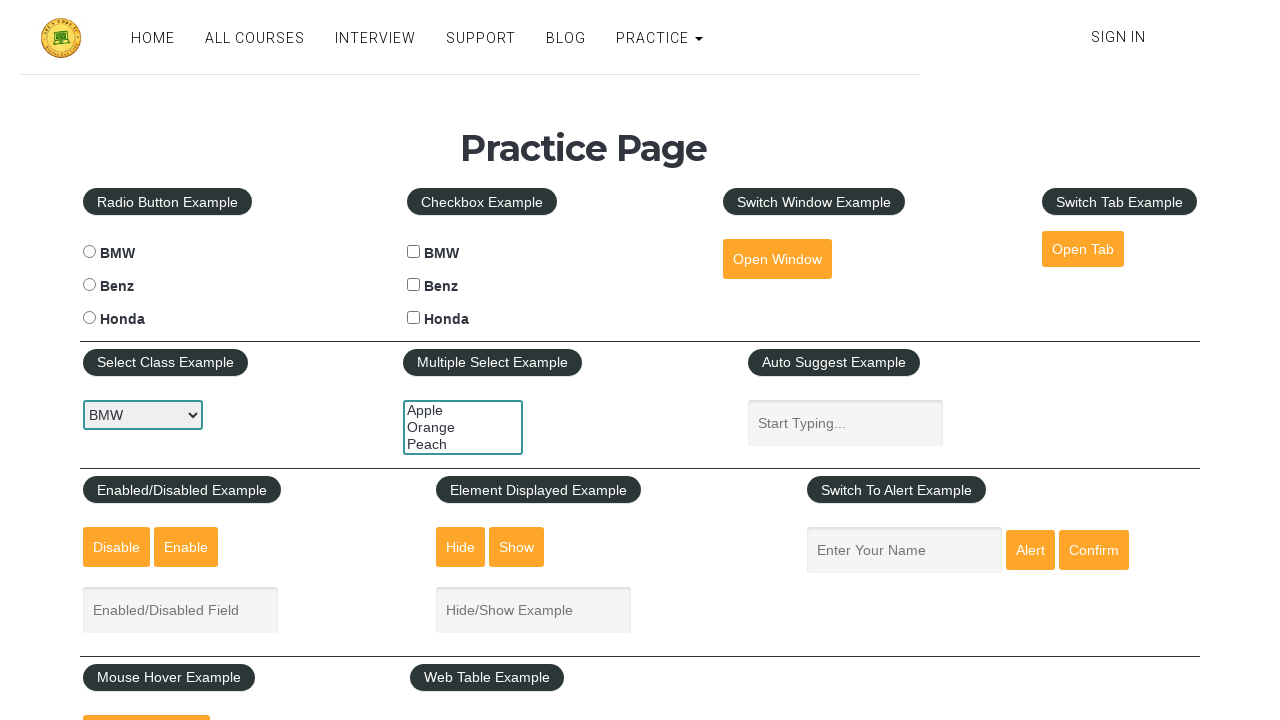

Found 3 radio buttons with name 'cars'
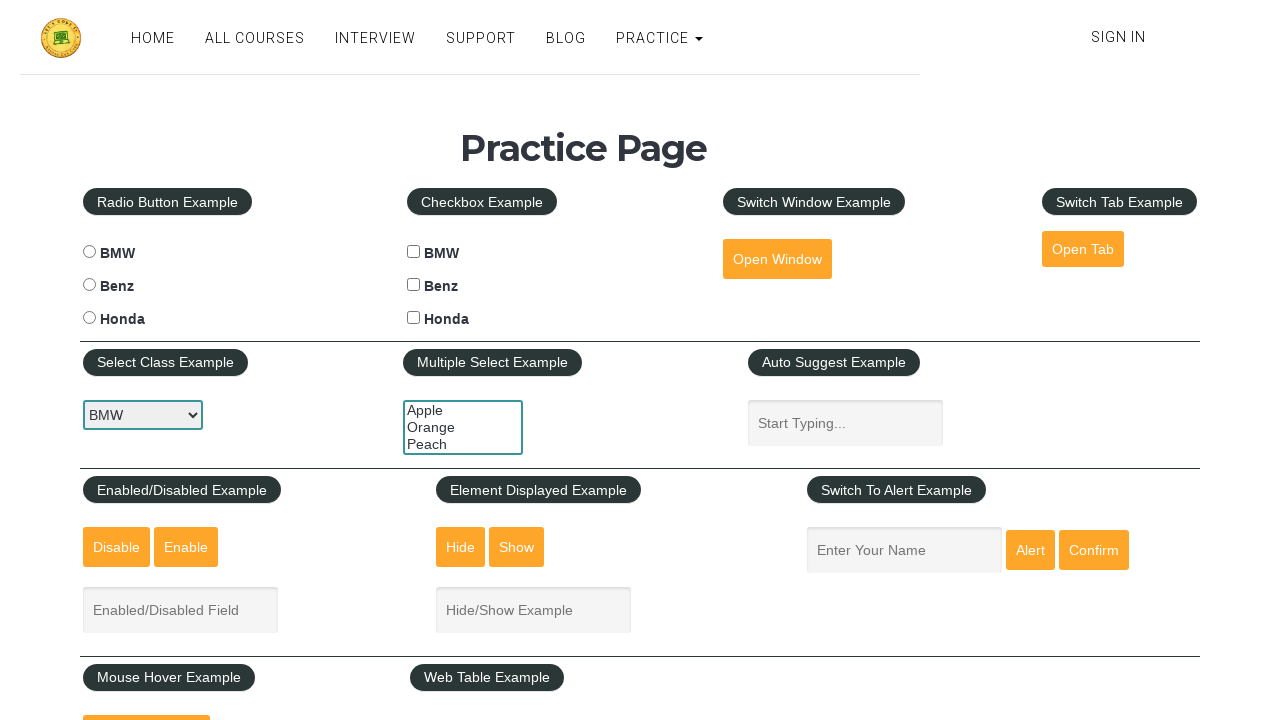

Clicked radio button 1 of 3 at (89, 252) on input[name='cars'][type='radio'] >> nth=0
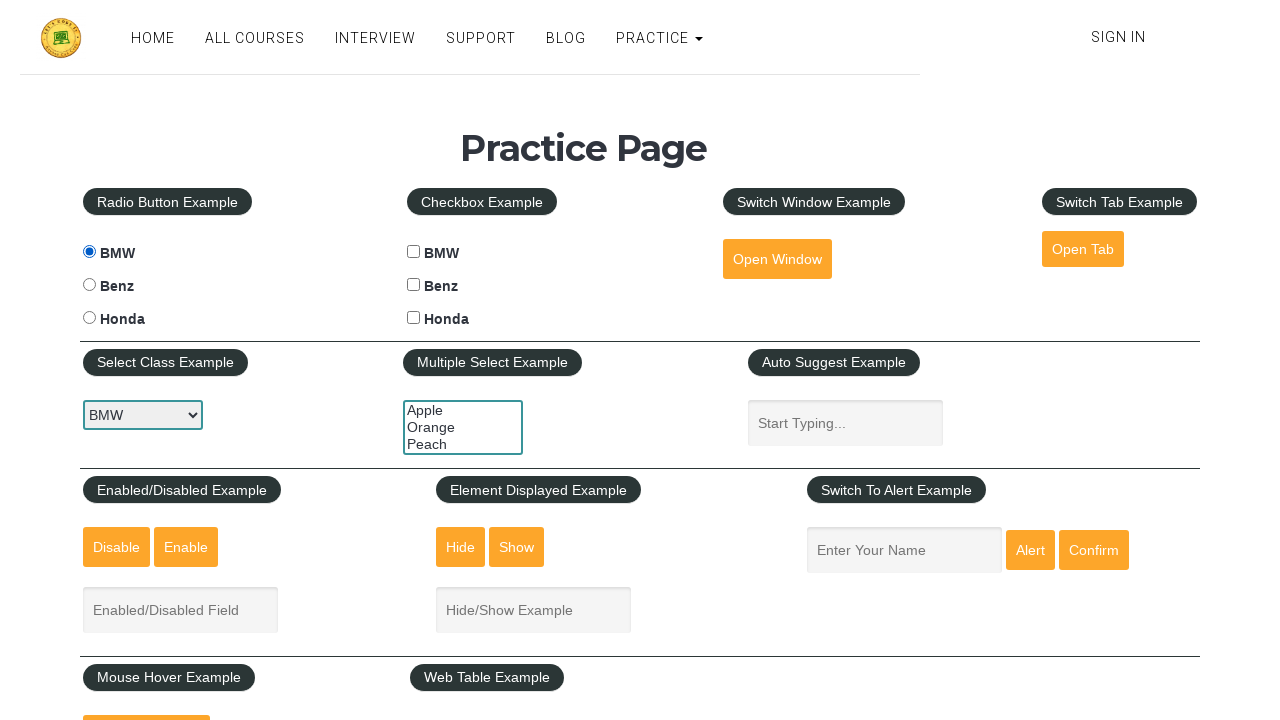

Waited 500ms for radio button 1 selection to register
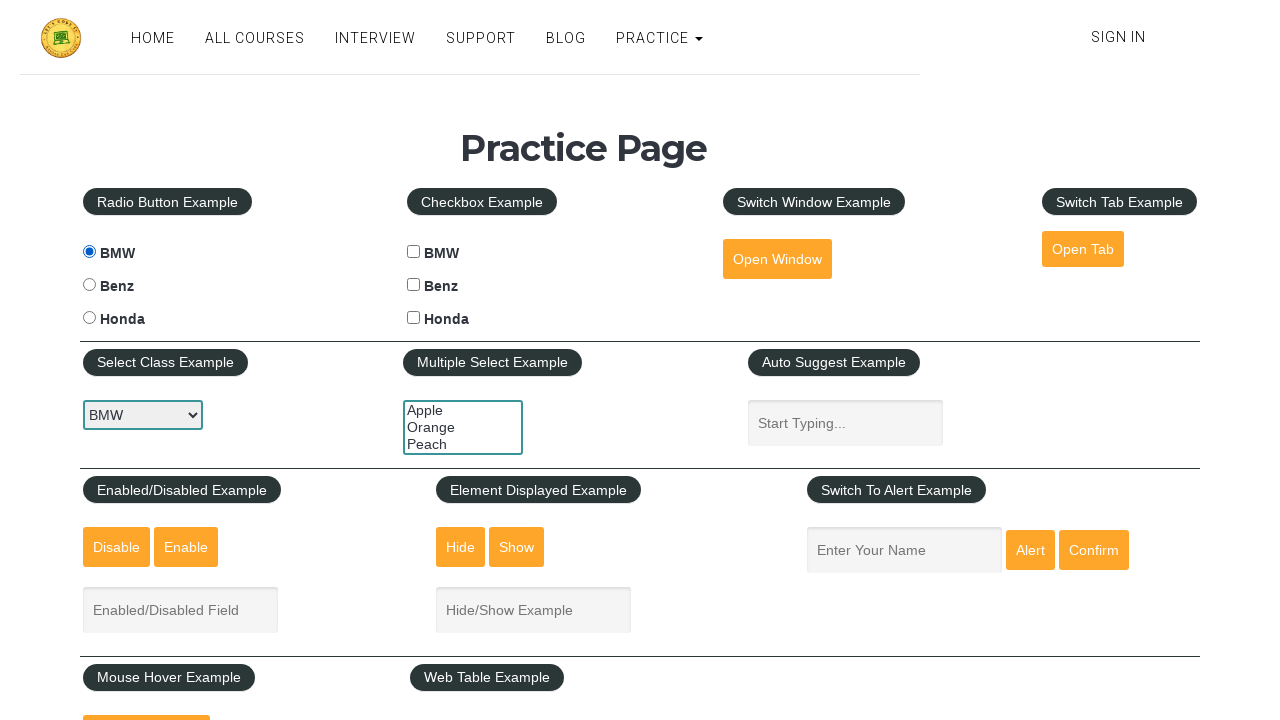

Clicked radio button 2 of 3 at (89, 285) on input[name='cars'][type='radio'] >> nth=1
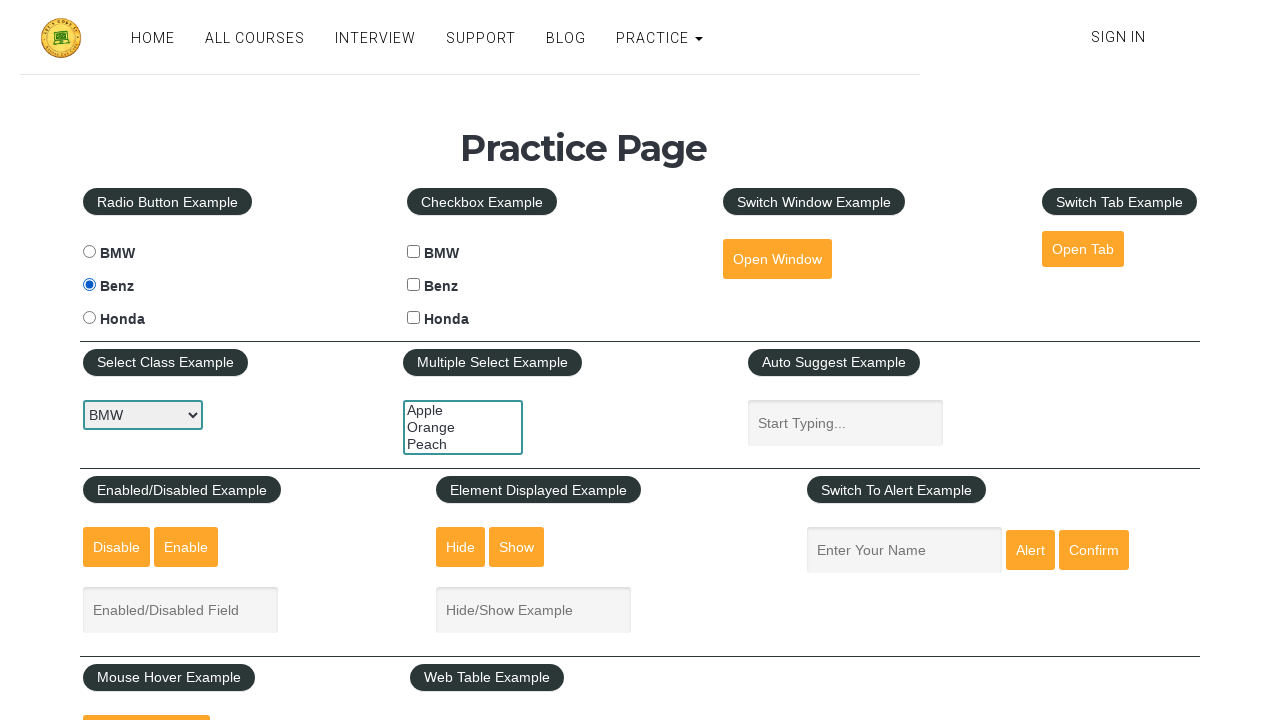

Waited 500ms for radio button 2 selection to register
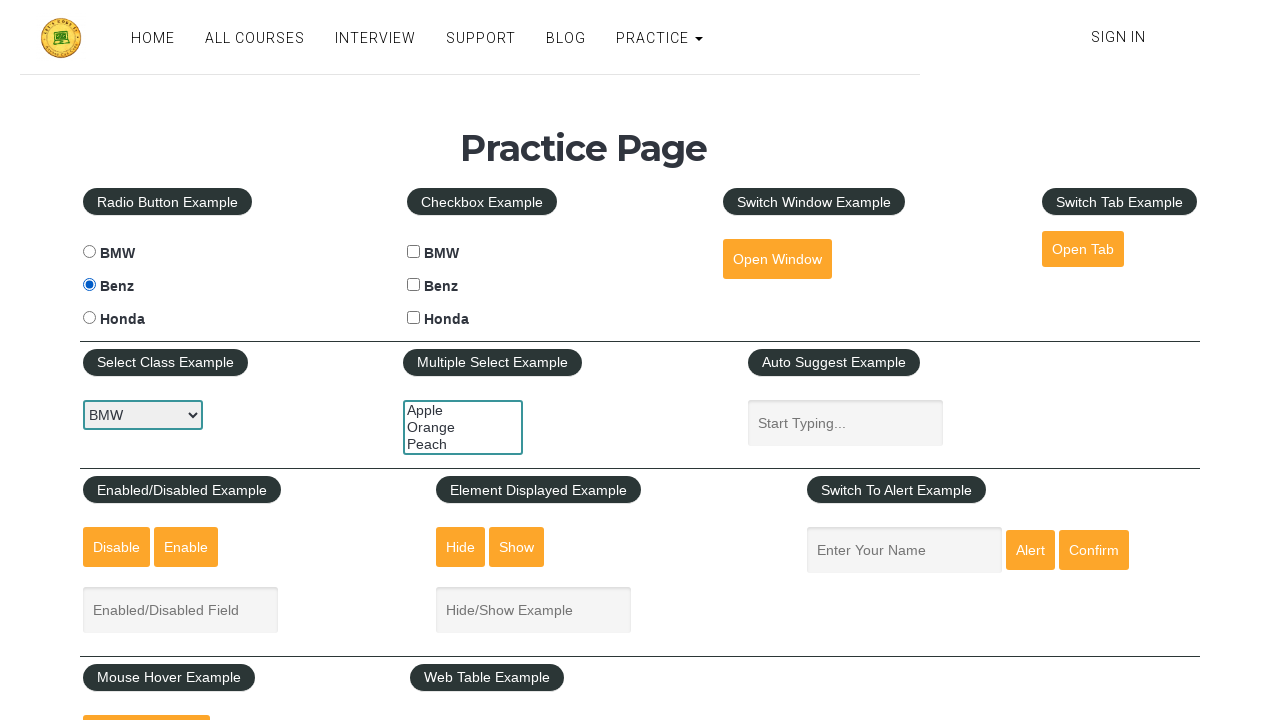

Clicked radio button 3 of 3 at (89, 318) on input[name='cars'][type='radio'] >> nth=2
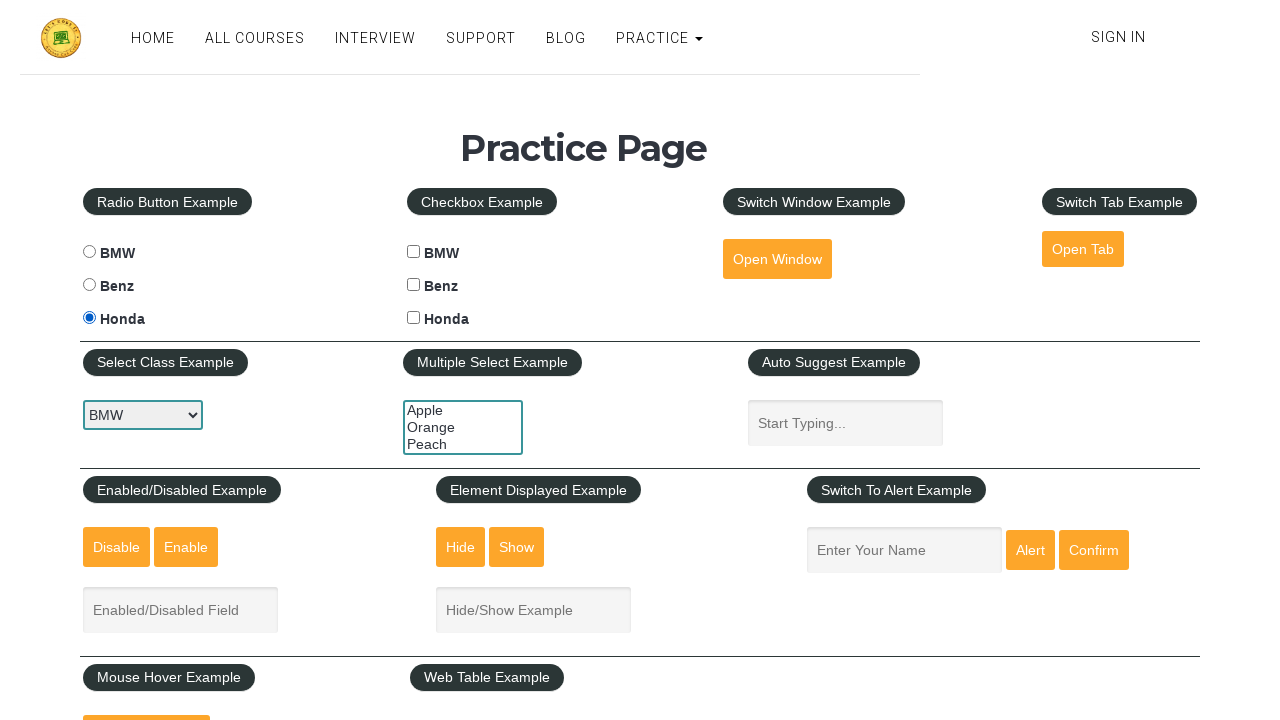

Waited 500ms for radio button 3 selection to register
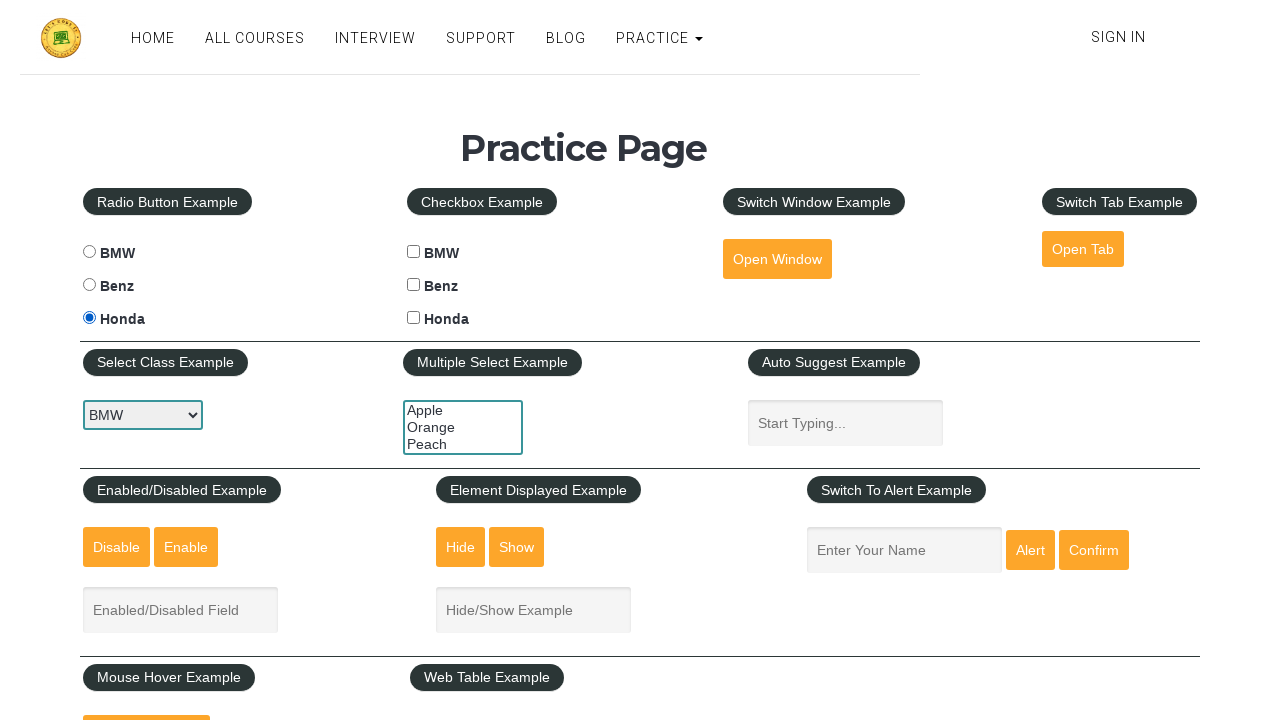

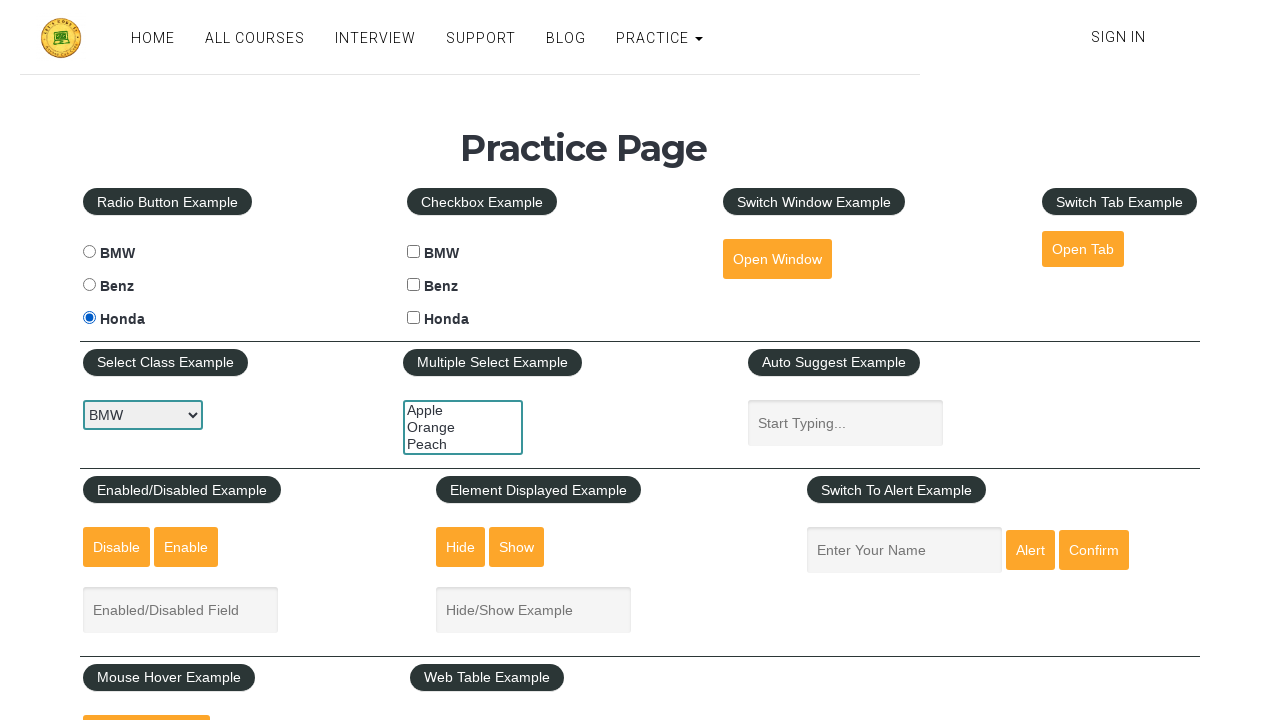